Navigates to text box page and verifies that the Permanent Address input area has form-control class for resizable styling.

Starting URL: https://demoqa.com/elements

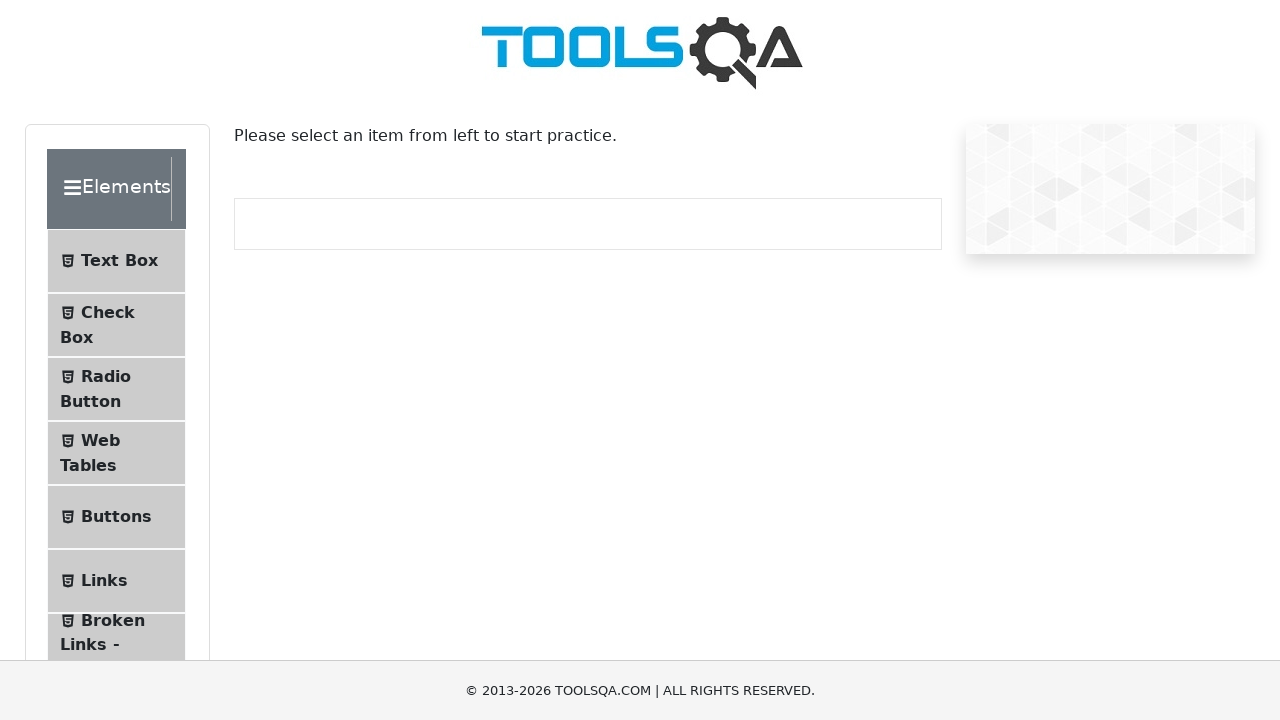

Clicked on Text Box menu item at (119, 261) on internal:text="Text Box"i
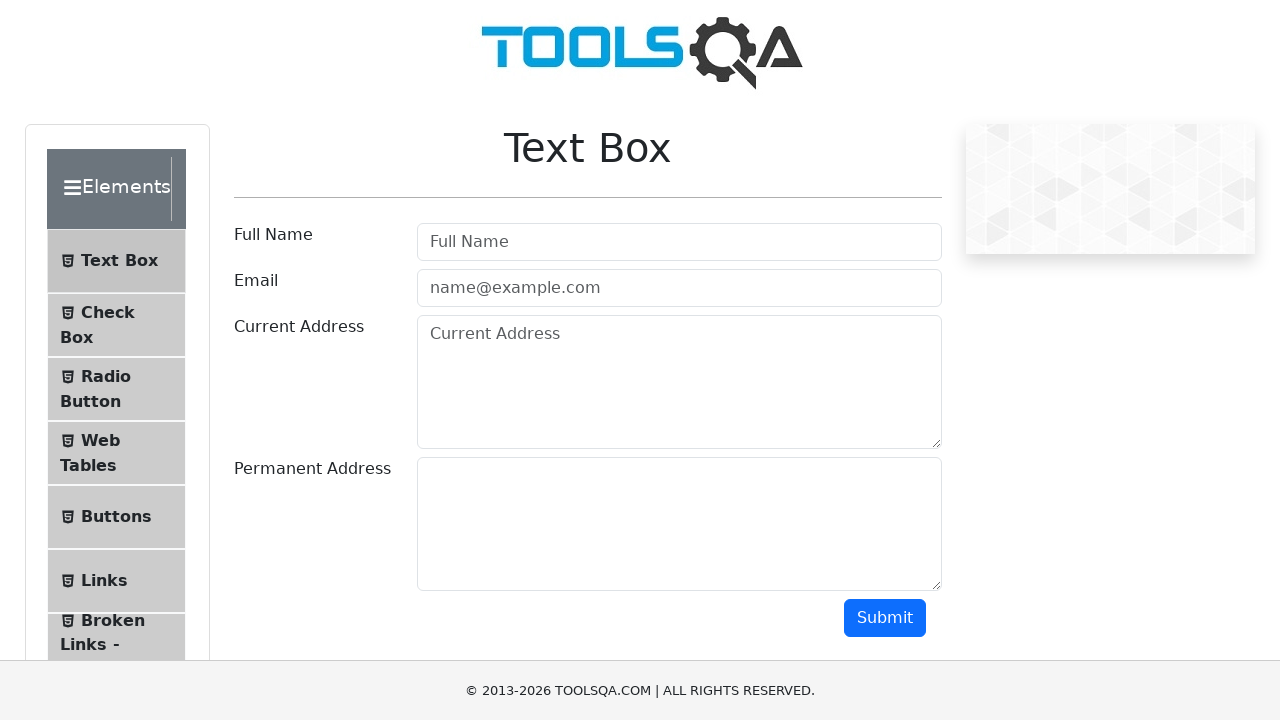

Navigated to text-box page
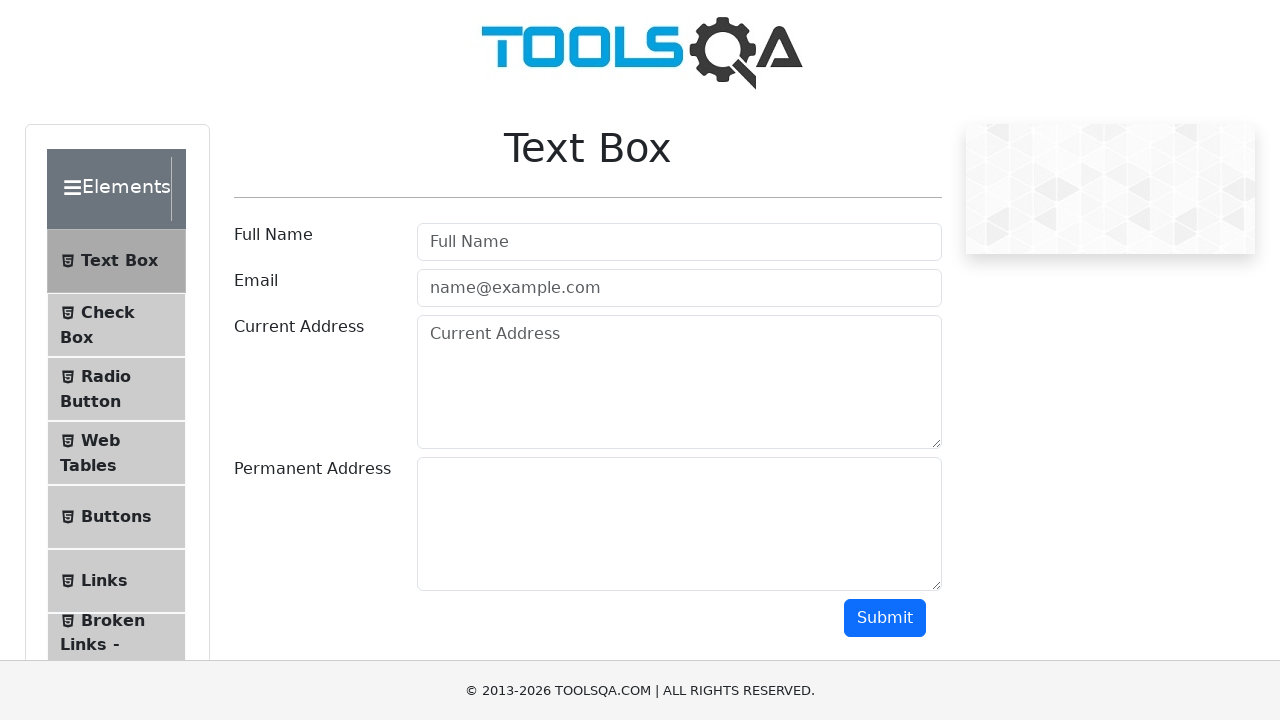

Located Permanent Address input element
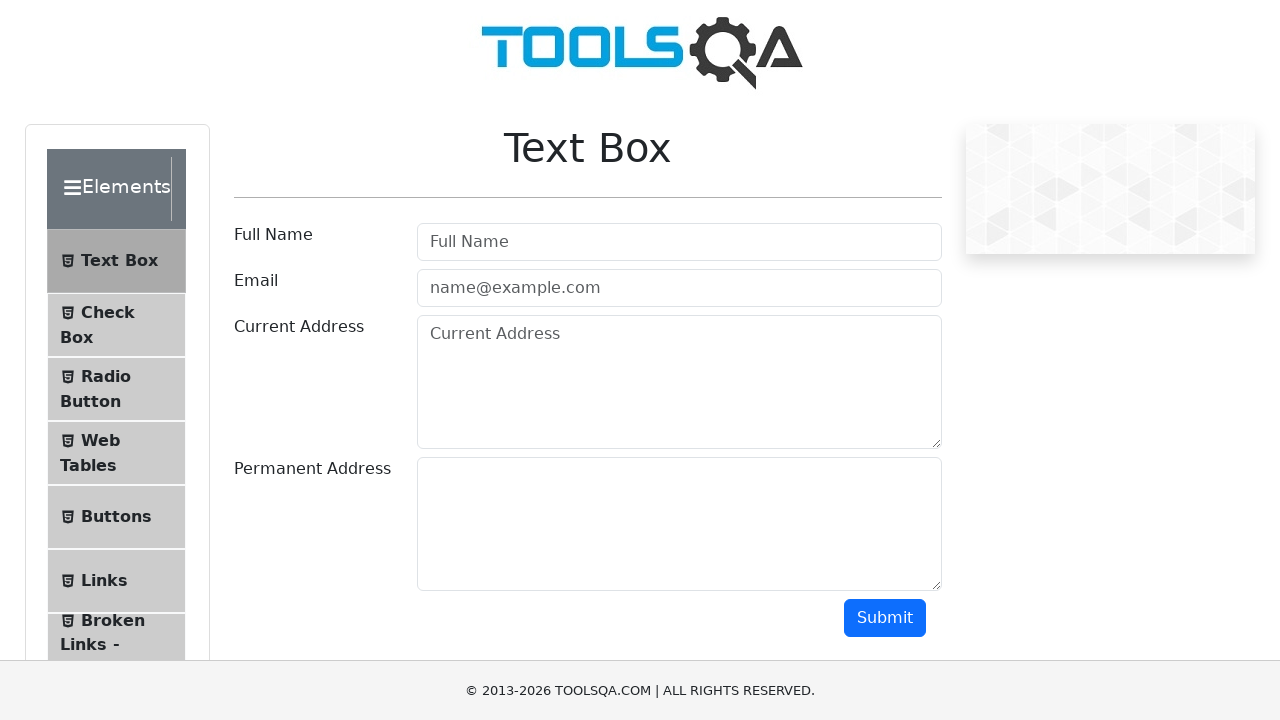

Retrieved class attribute from Permanent Address input area to verify form-control class for resizable styling
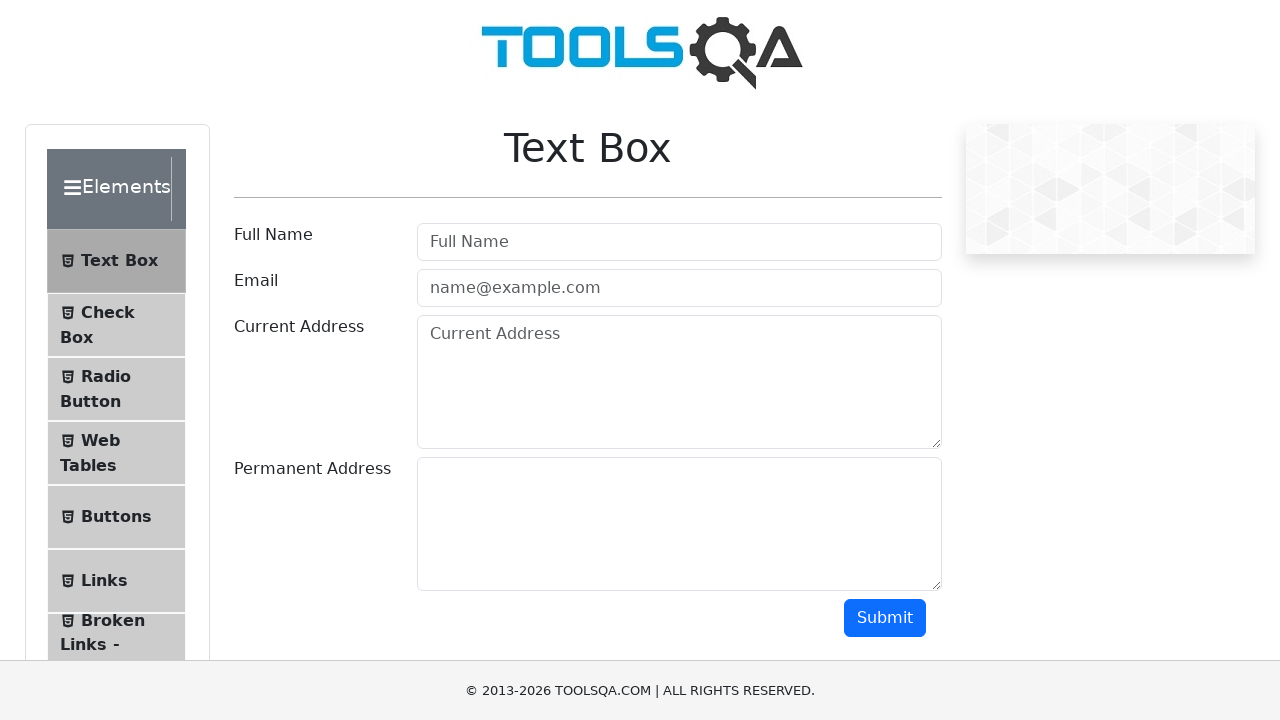

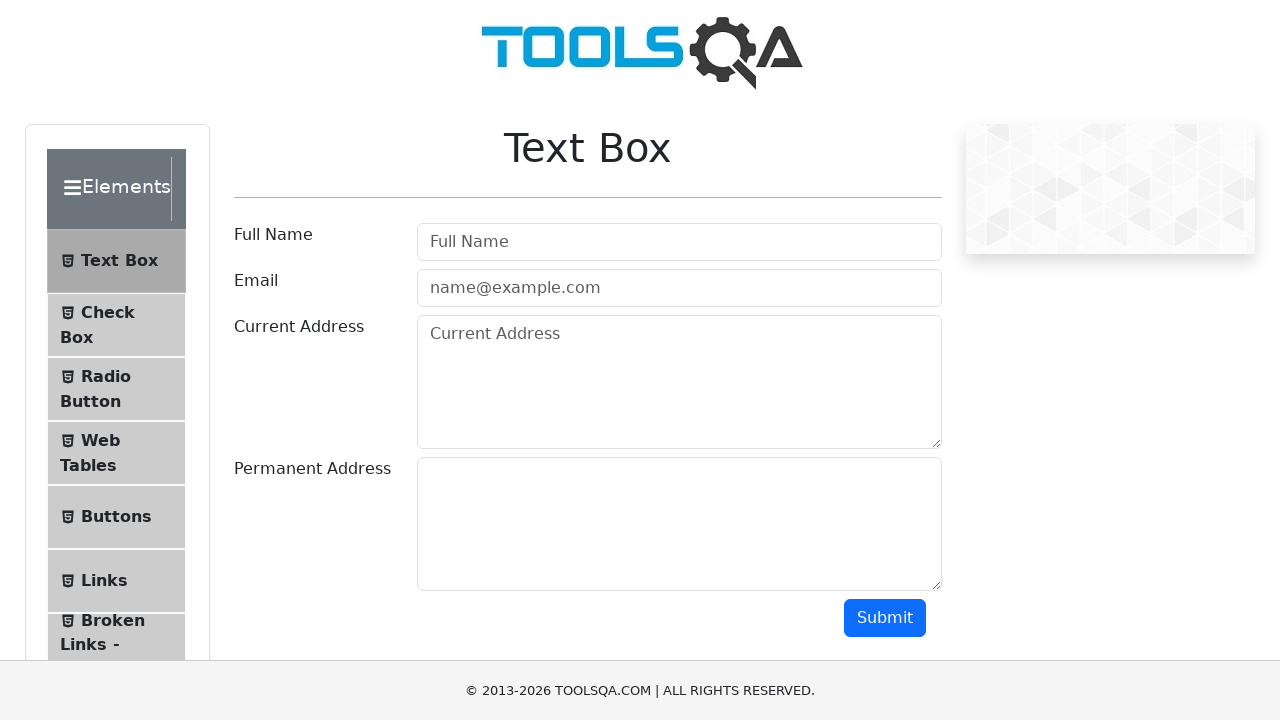